Navigates to the Invent with Python website and clicks on the "Read Online for Free" link

Starting URL: https://inventwithpython.com

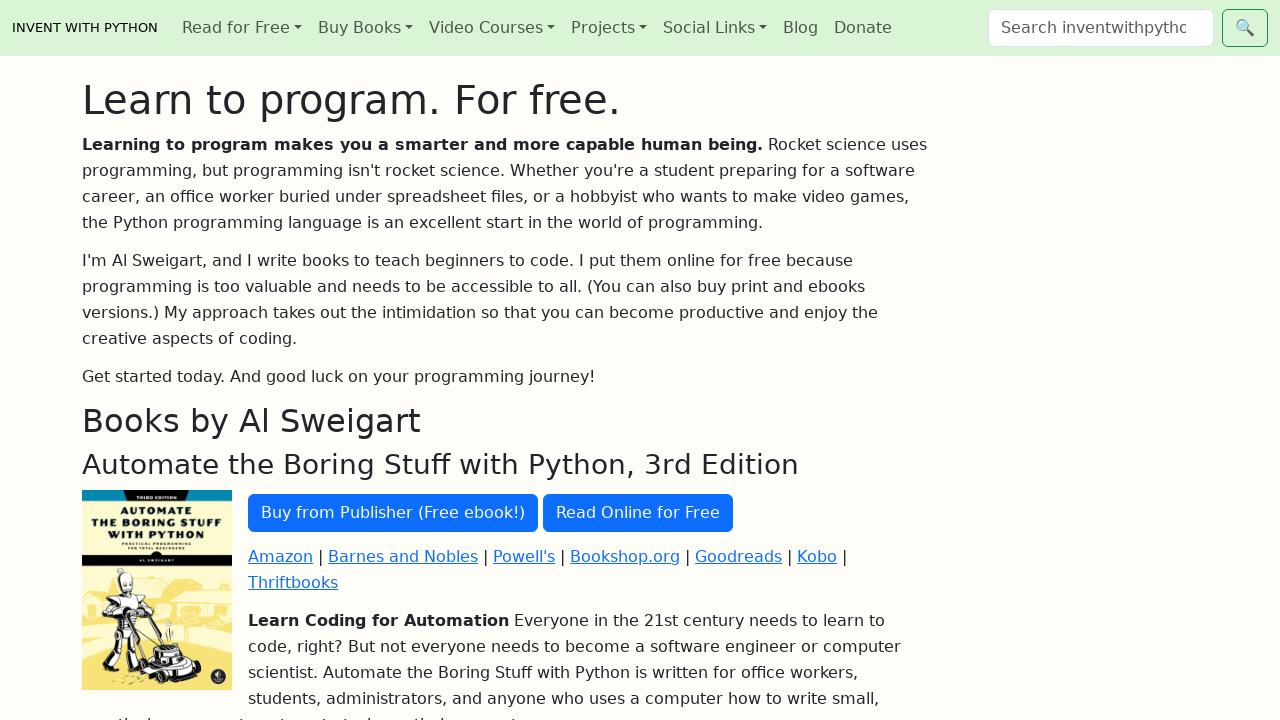

Navigated to Invent with Python website
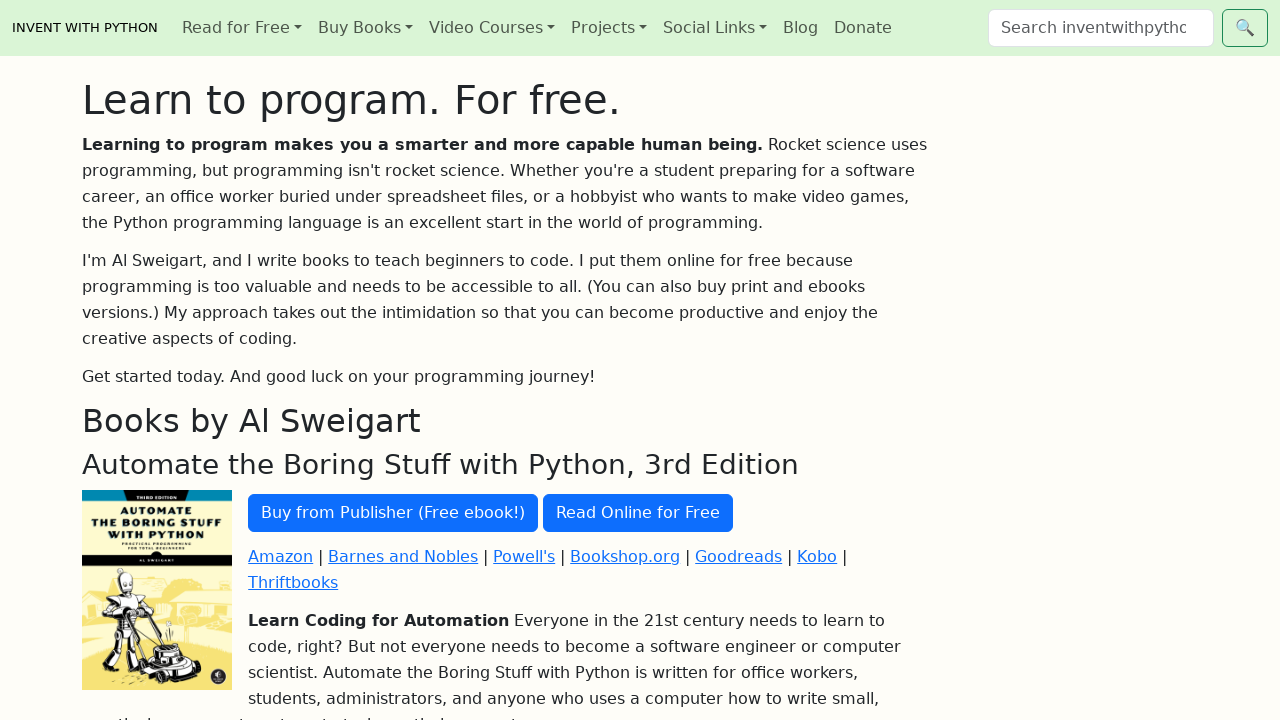

Clicked on the 'Read Online for Free' link at (638, 513) on text='Read Online for Free'
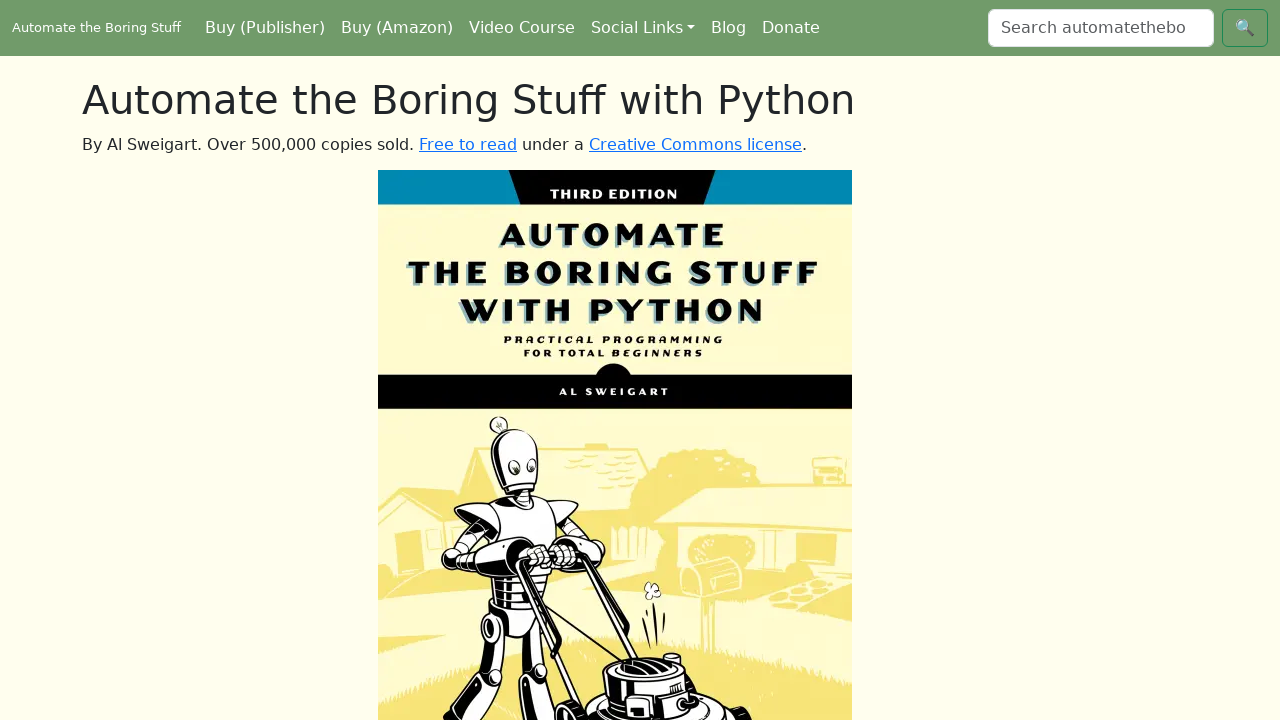

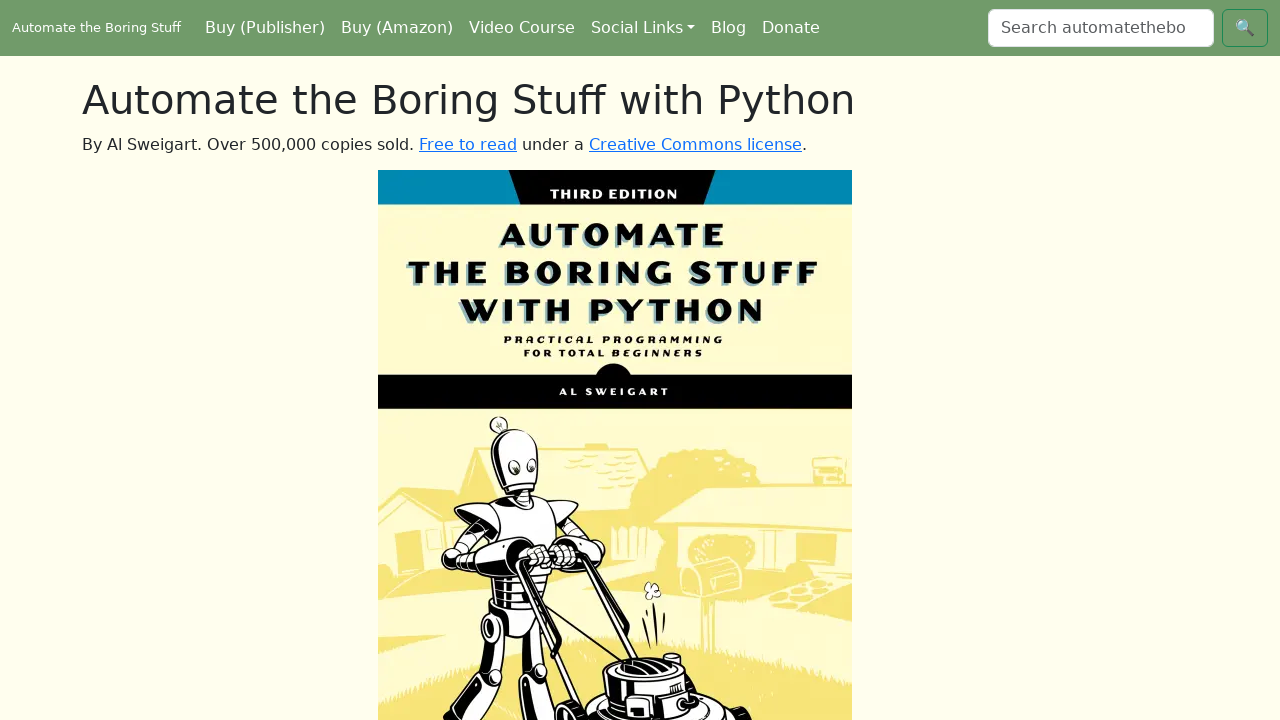